Navigates to the main page and clicks on the "Drag and Drop" link

Starting URL: https://the-internet.herokuapp.com

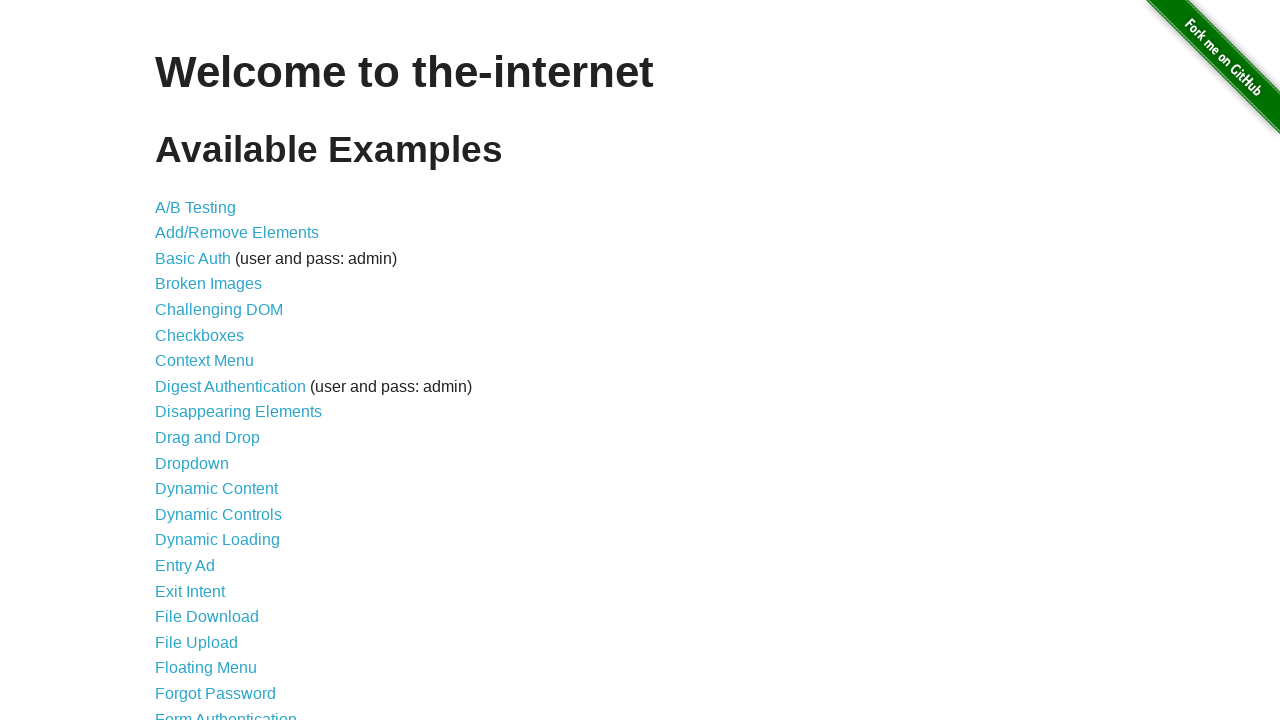

Navigated to the main page
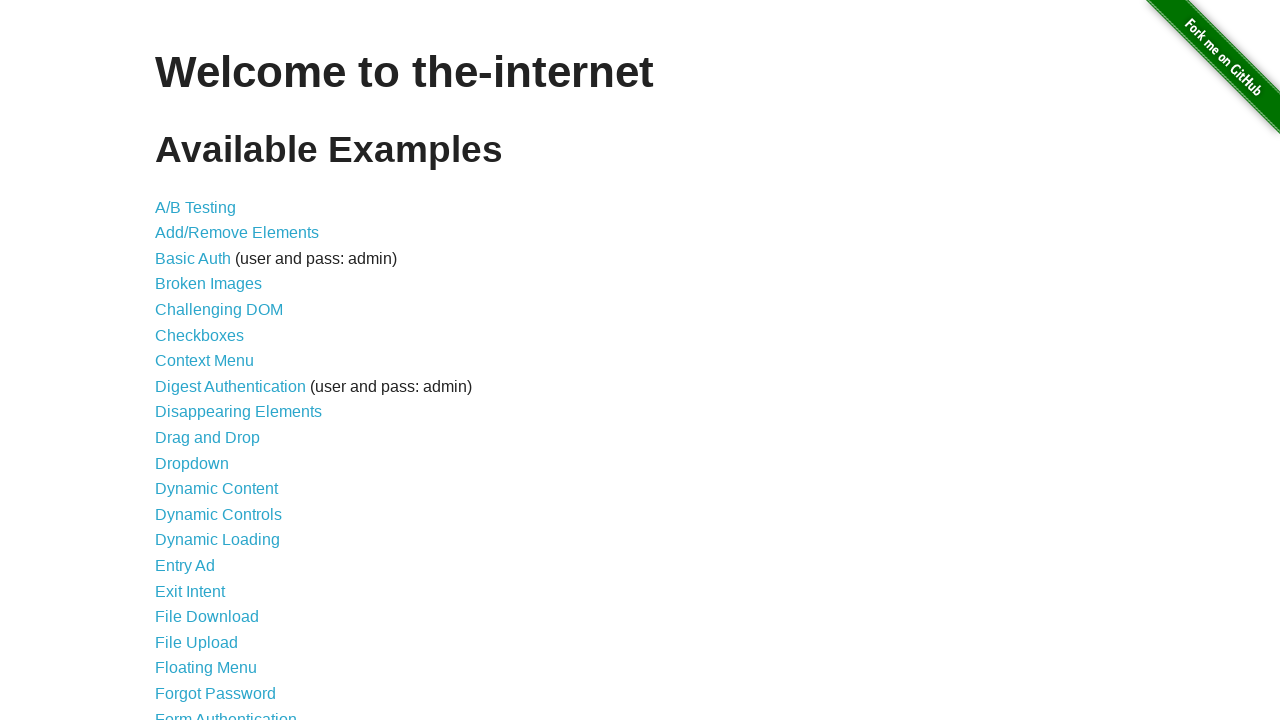

Clicked on the 'Drag and Drop' link at (208, 438) on text=Drag and Drop
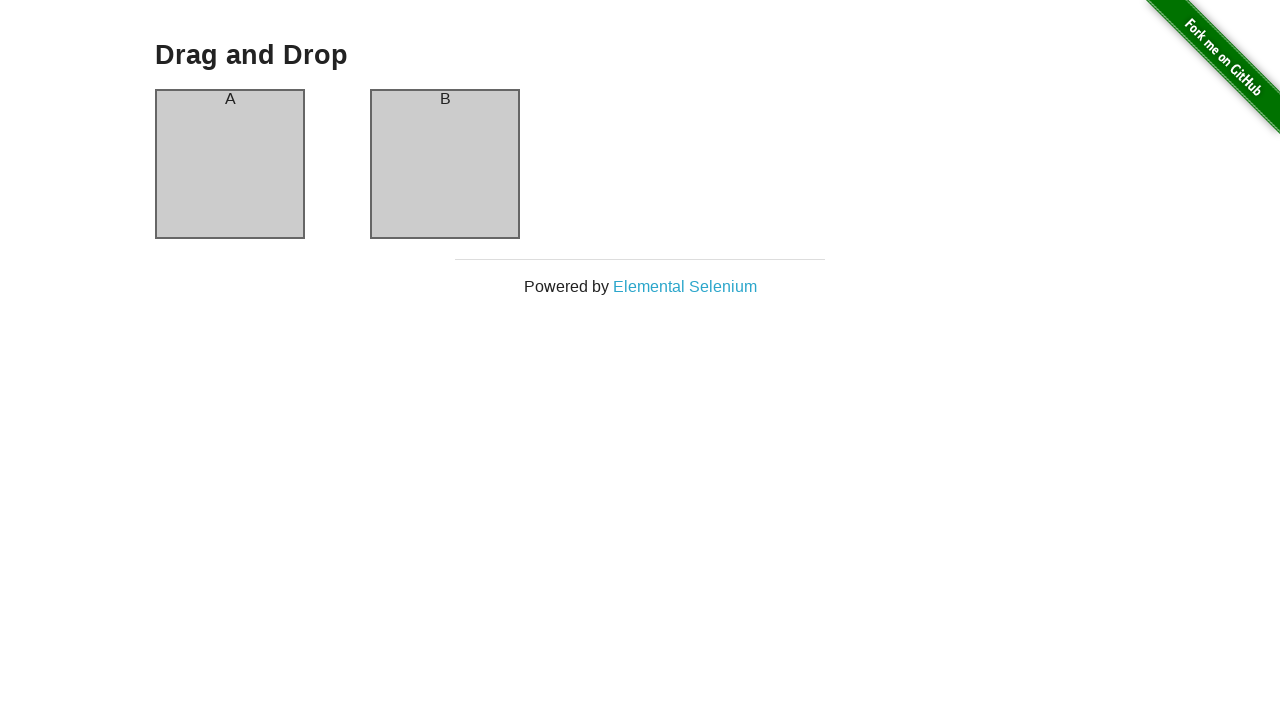

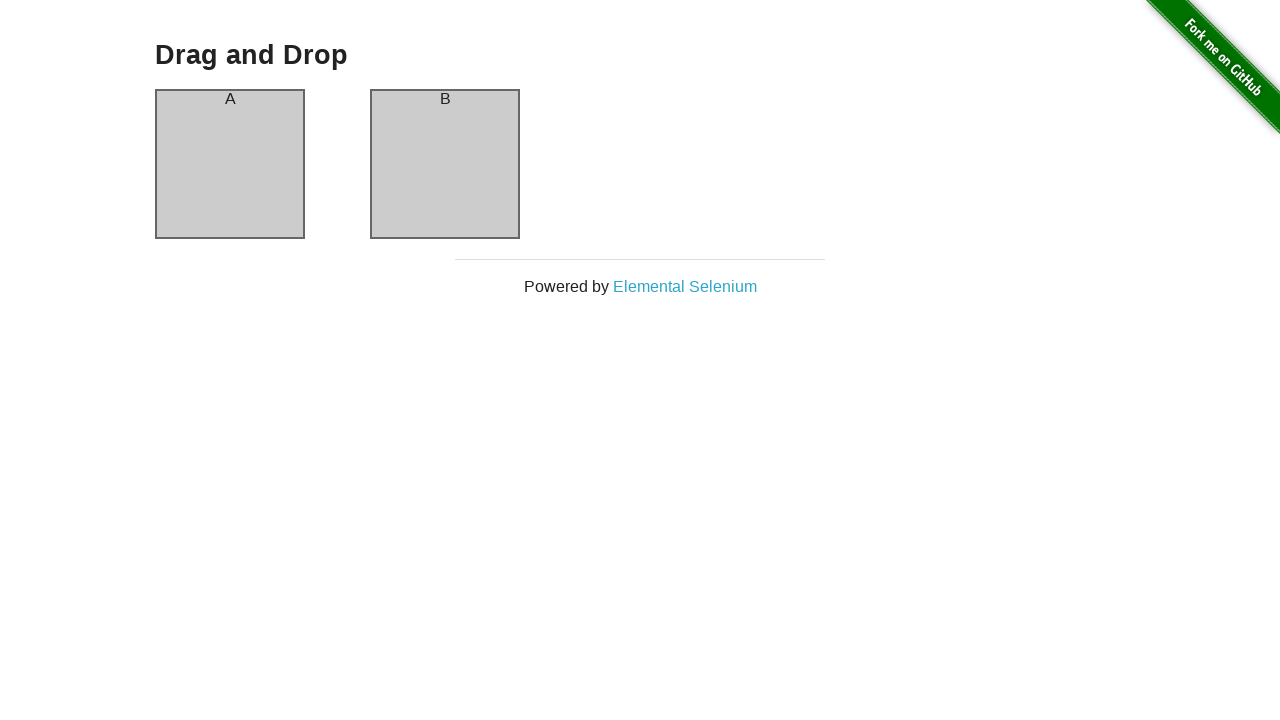